Tests the favorite toggle functionality by favoriting, unfavoriting, and favoriting again, then verifying the book appears in 'Mina böcker'.

Starting URL: https://tap-ht24-testverktyg.github.io/exam-template/

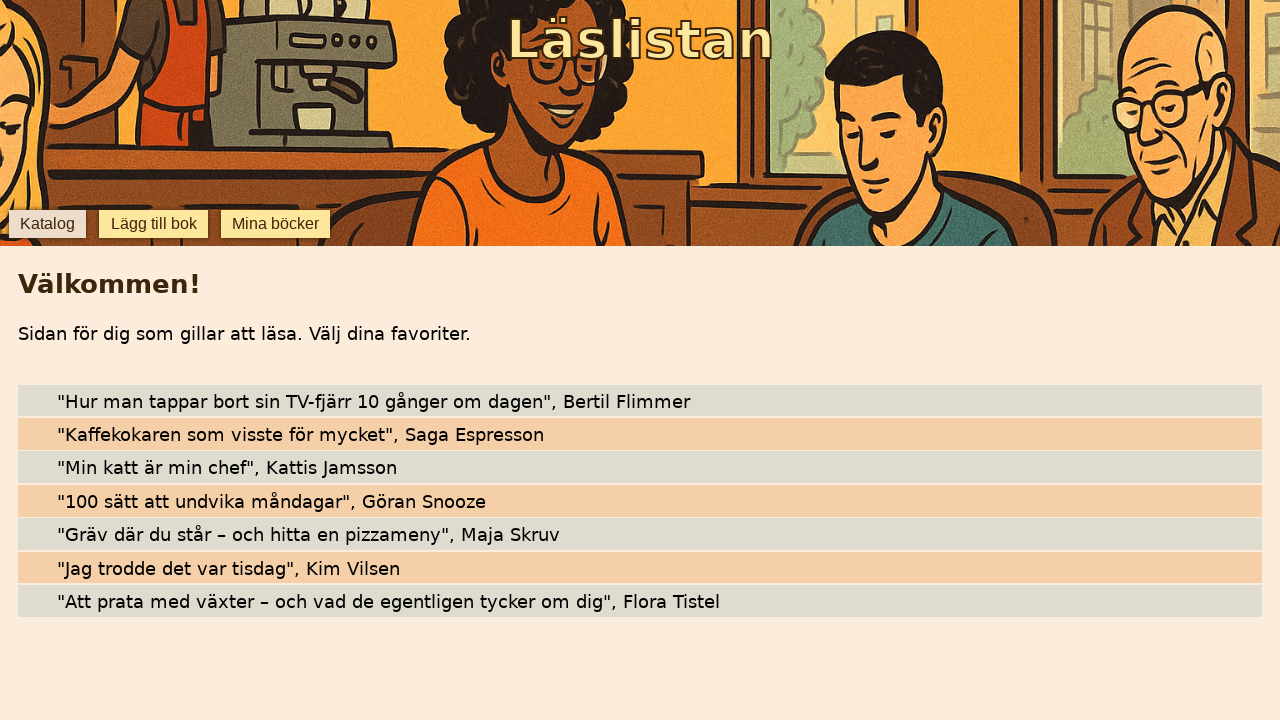

Clicked star to favorite the book at (40, 501) on internal:testid=[data-testid="star-100 sätt att undvika måndagar"s]
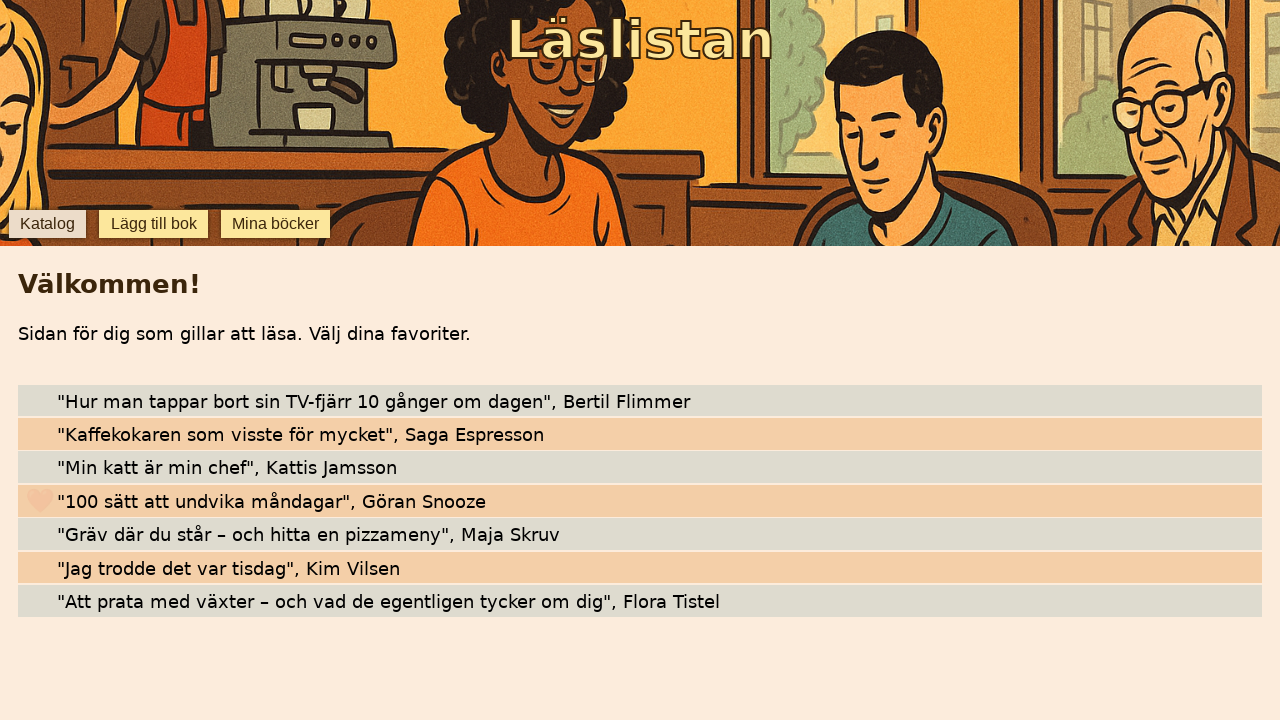

Clicked star to unfavorite the book at (40, 501) on internal:testid=[data-testid="star-100 sätt att undvika måndagar"s]
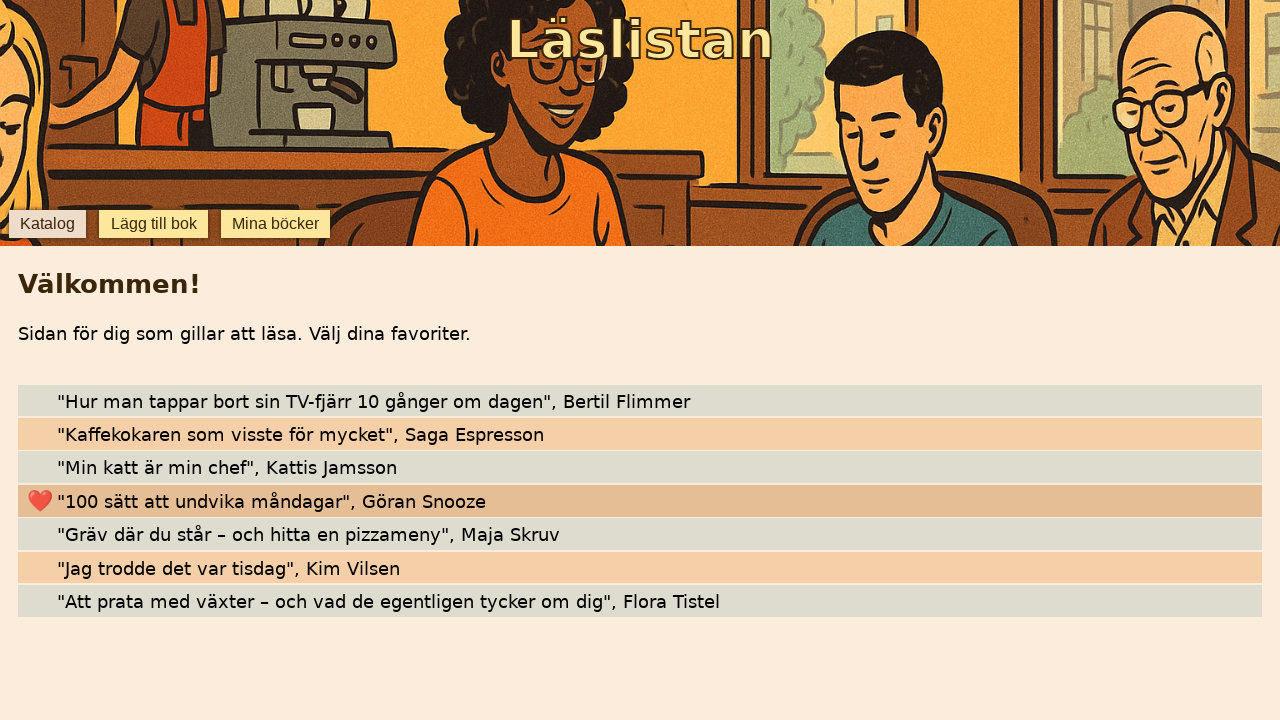

Clicked star to favorite the book again at (40, 501) on internal:testid=[data-testid="star-100 sätt att undvika måndagar"s]
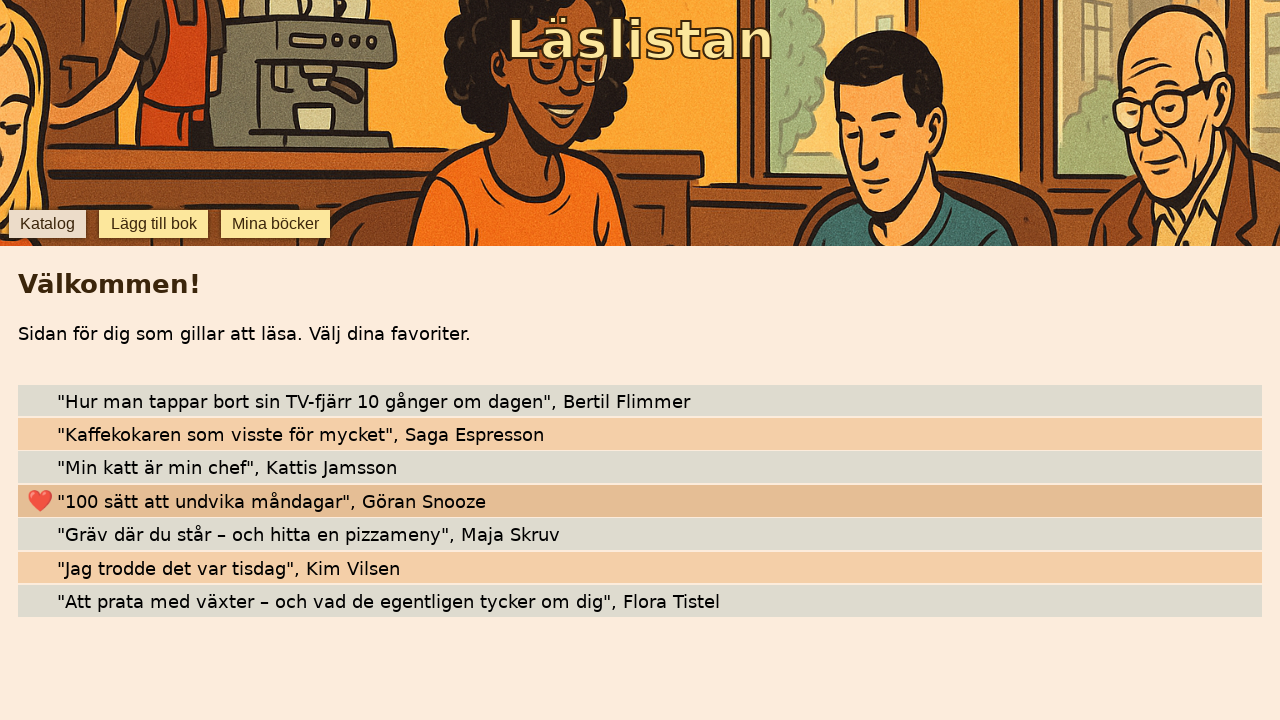

Clicked 'Mina böcker' button to navigate to My Books section at (276, 224) on internal:role=button[name="Mina böcker"i]
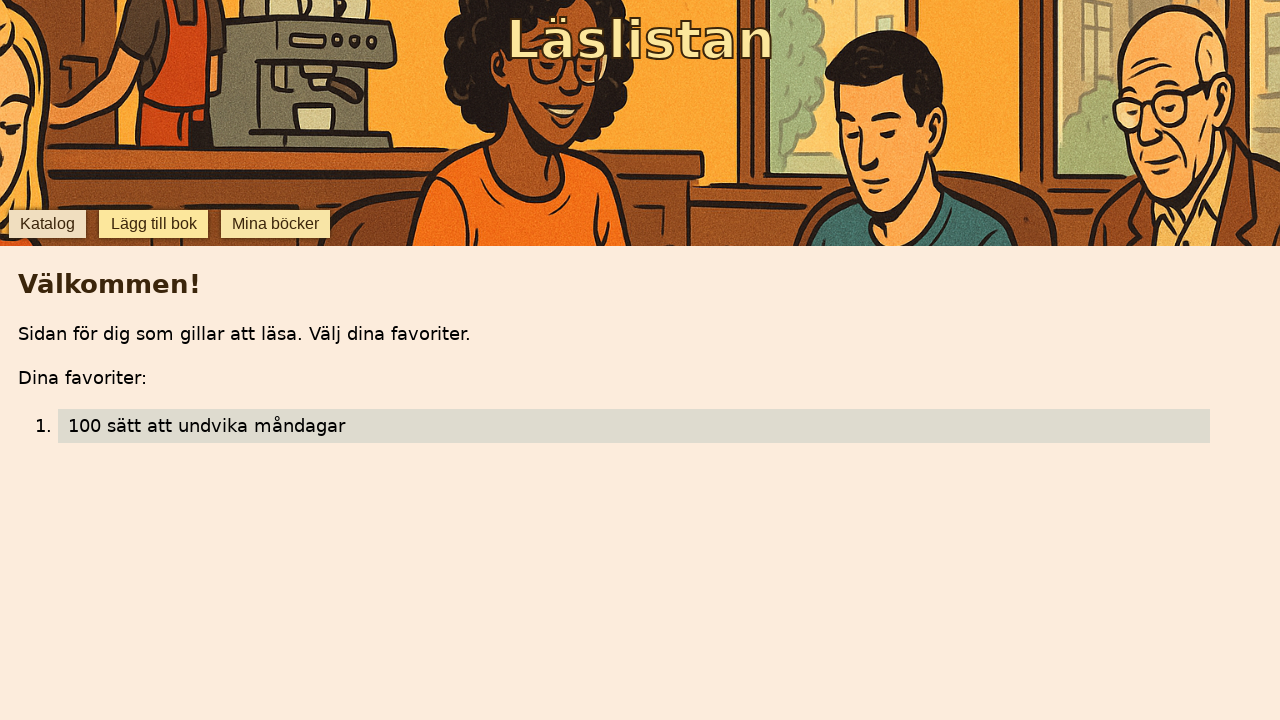

Verified that '100 sätt att undvika måndagar' is visible in My Books
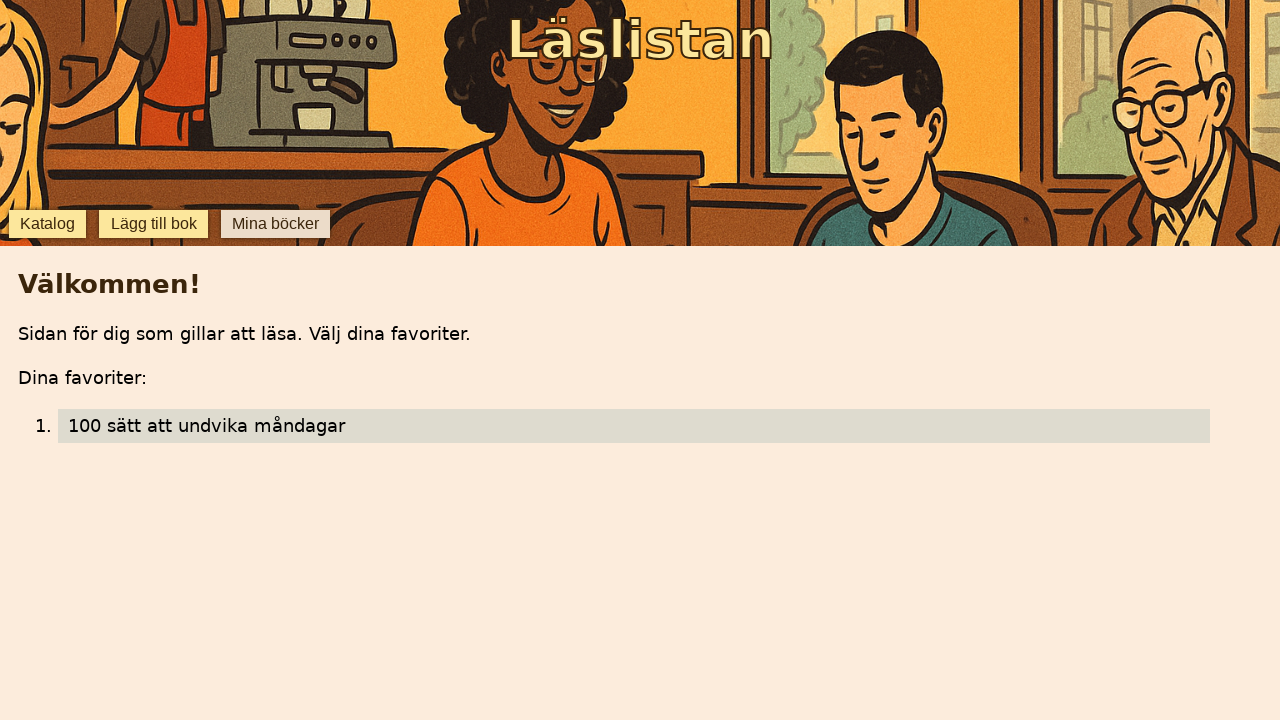

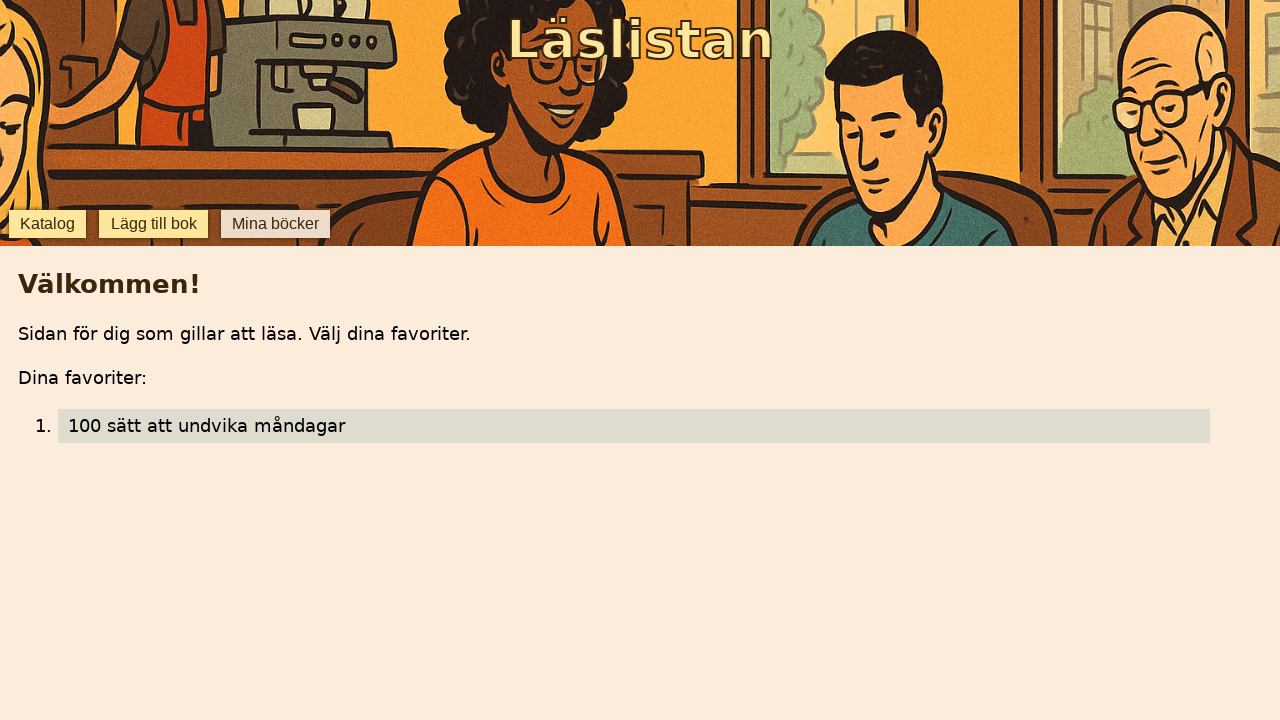